Tests calendar date selection functionality by opening a date picker and selecting a specific date from the calendar UI

Starting URL: https://rahulshettyacademy.com/dropdownsPractise/

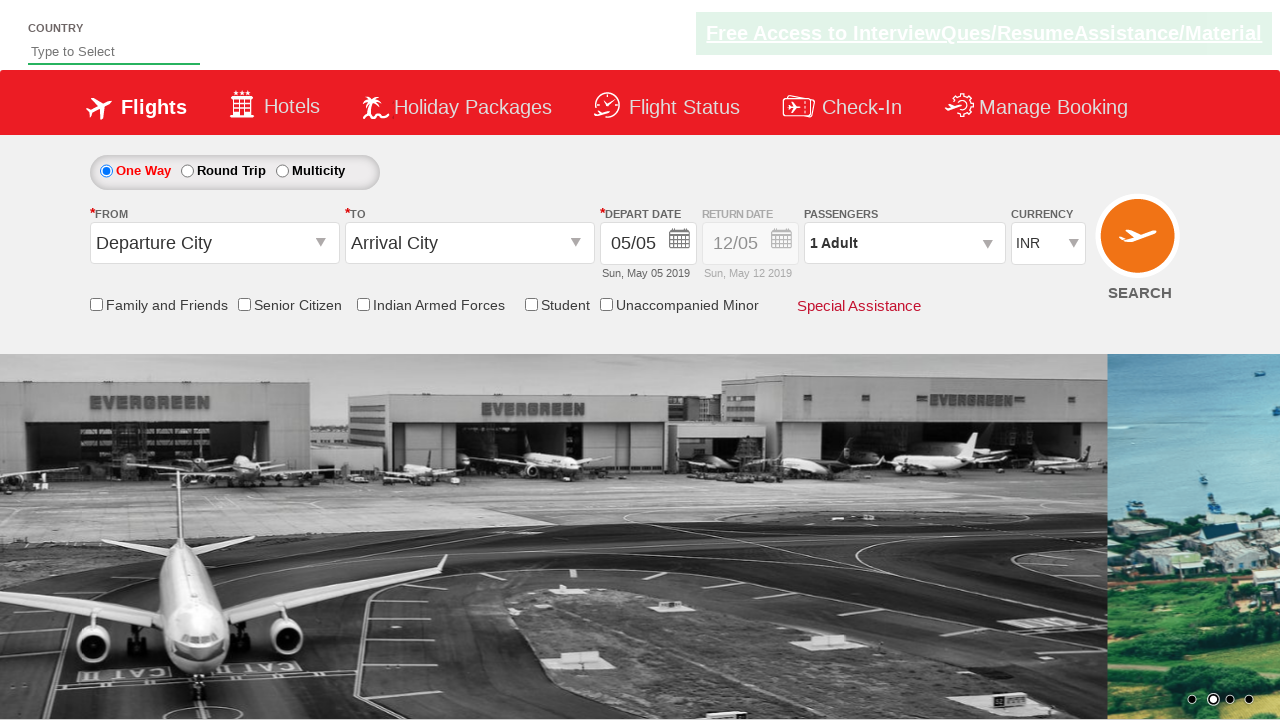

Clicked on date picker to open calendar at (648, 244) on #ctl00_mainContent_view_date1
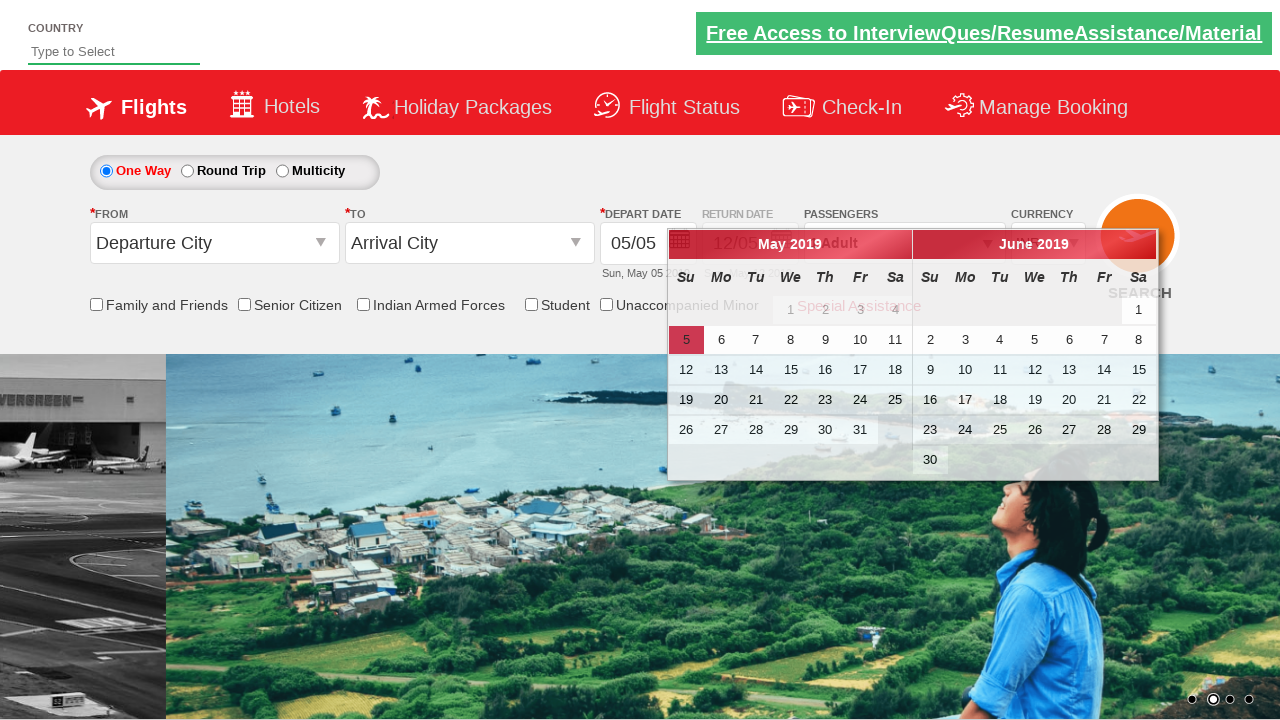

Calendar UI loaded with date selection options
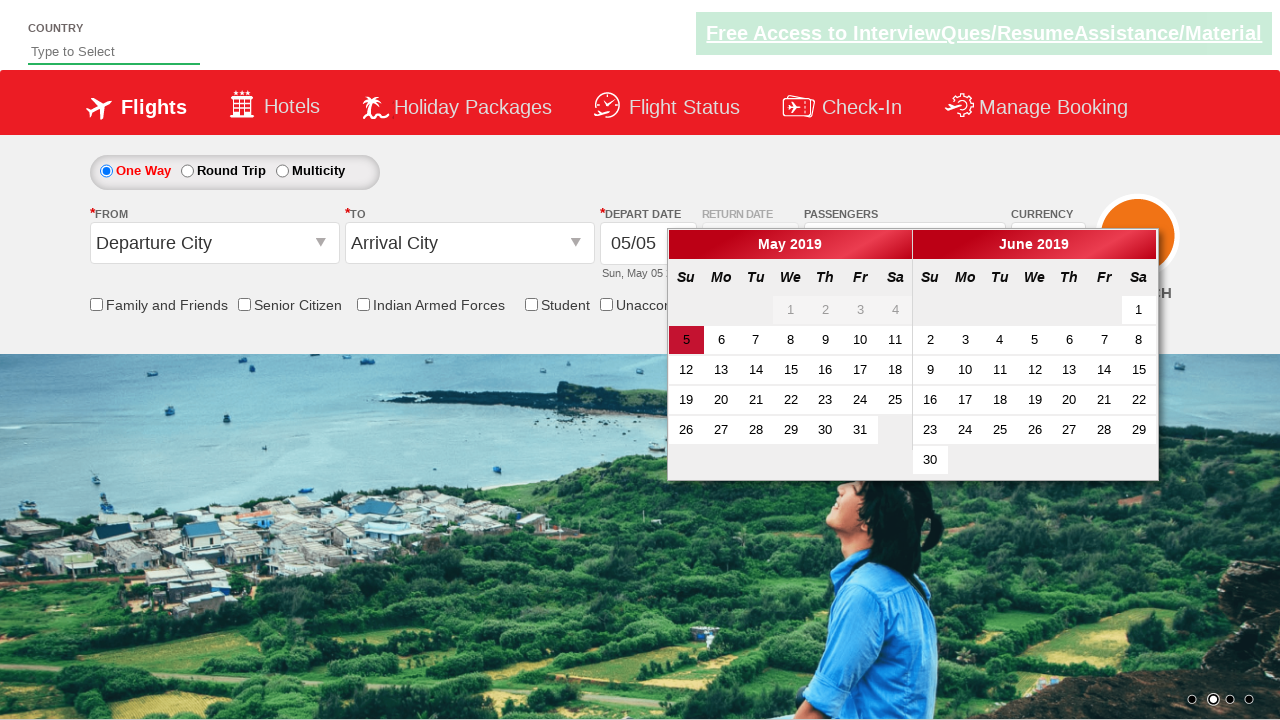

Selected date 12 from calendar at (686, 370) on td[data-handler='selectDay'] >> nth=7
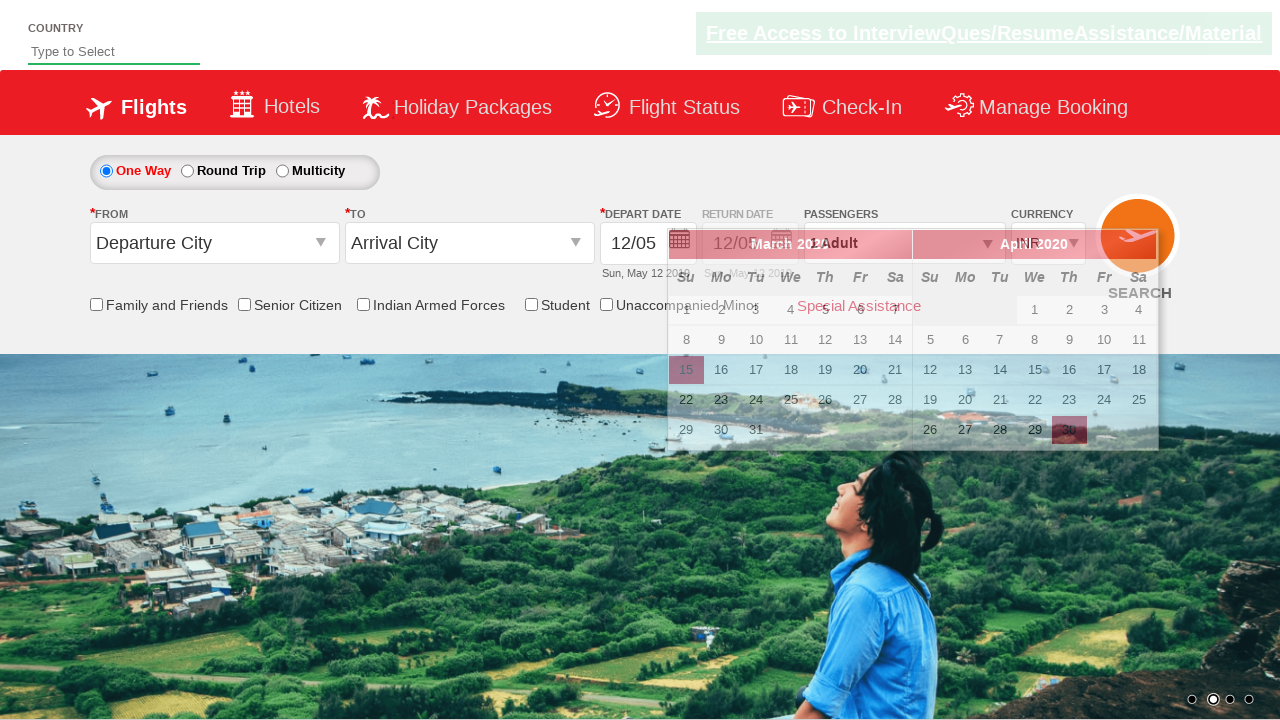

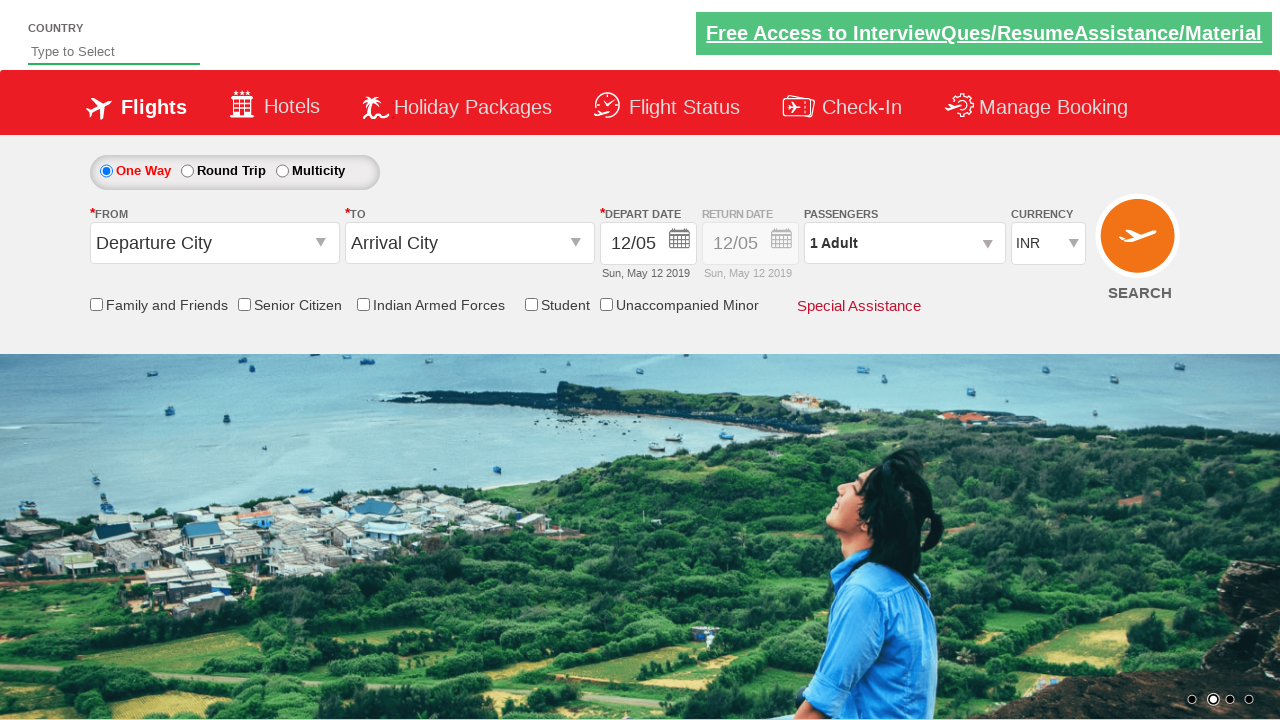